Tests different types of alerts on a page including simple alerts, confirmation dialogs, prompt alerts, and modern alert dialogs

Starting URL: https://letcode.in/alert

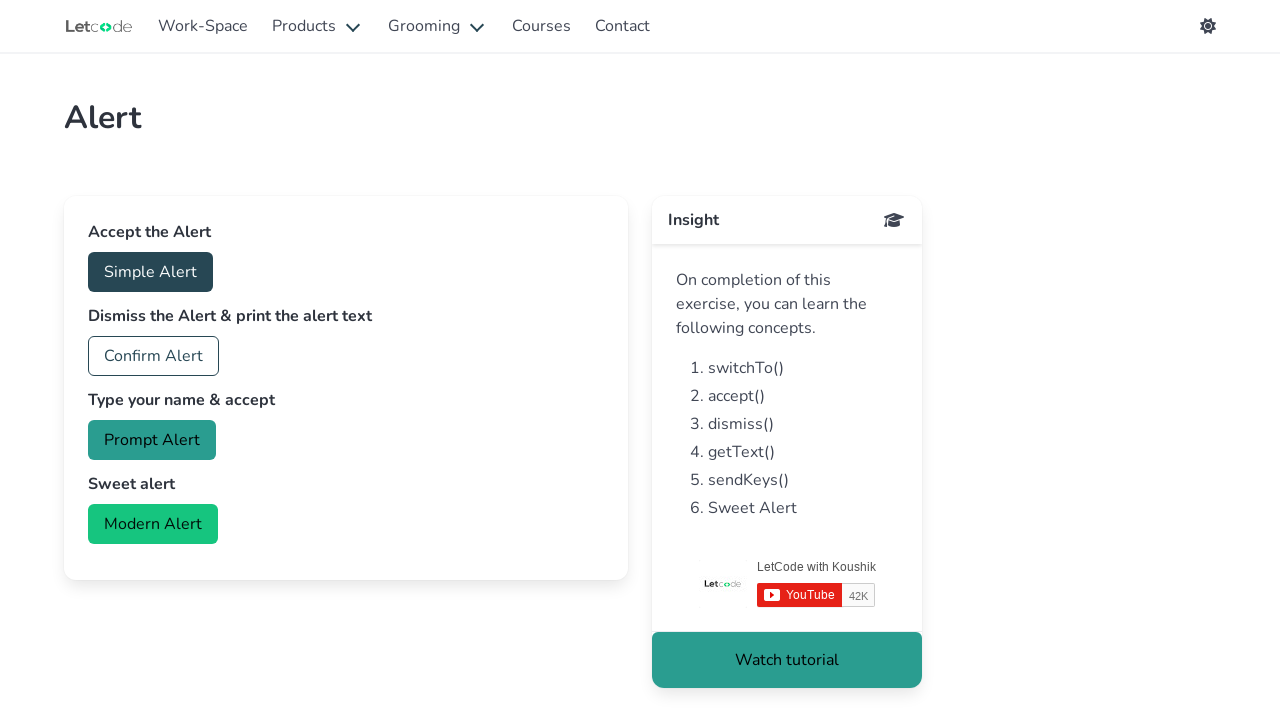

Clicked accept button to trigger simple alert at (150, 272) on button#accept
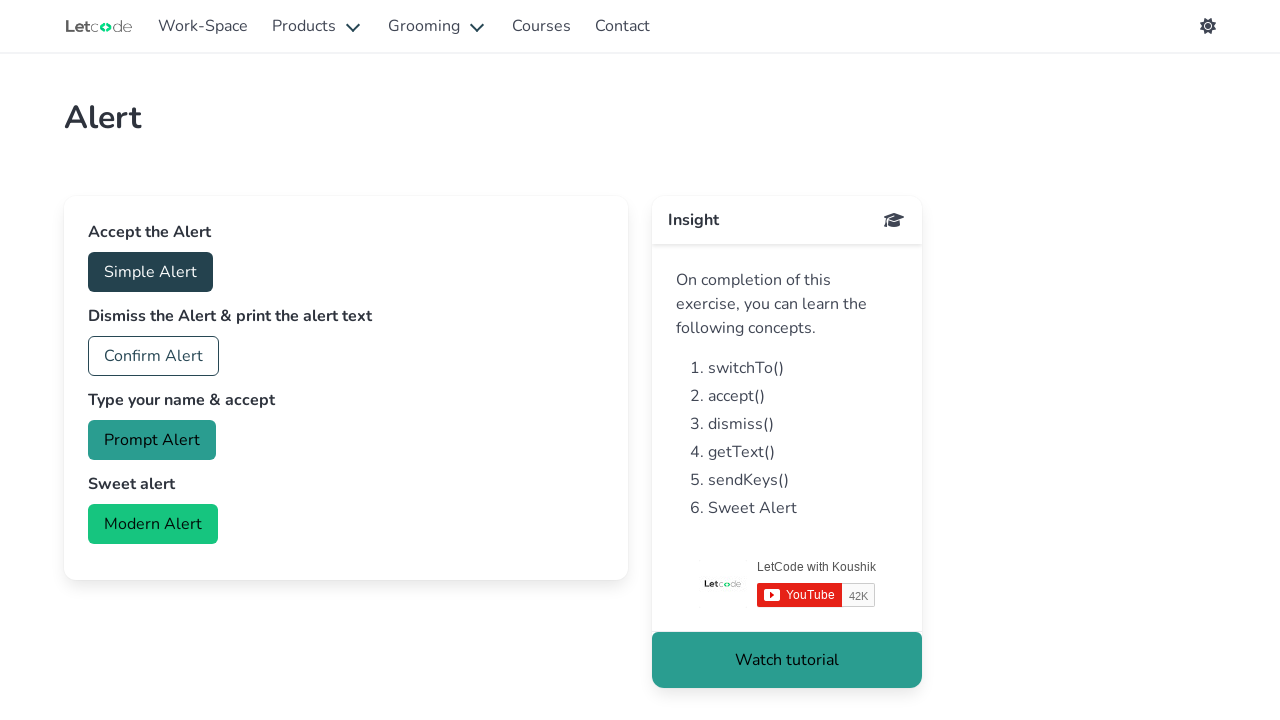

Accepted simple alert dialog
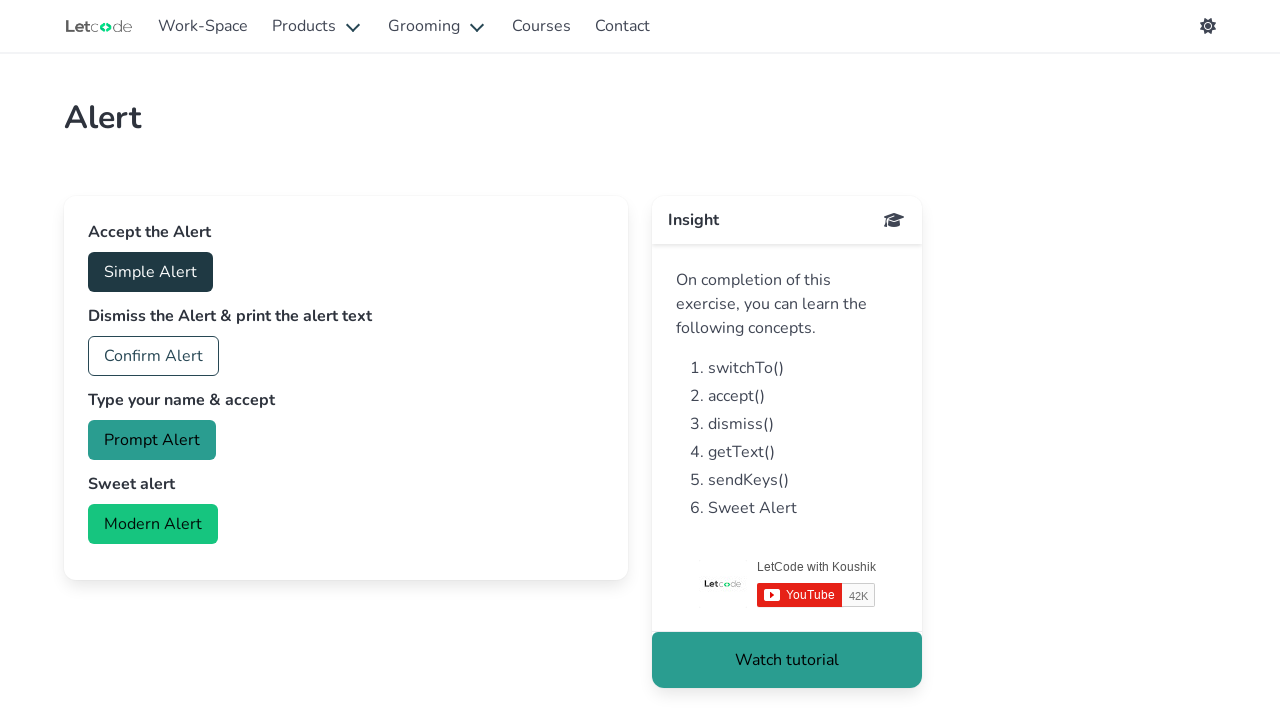

Clicked confirm button to trigger confirmation dialog at (154, 356) on button#confirm
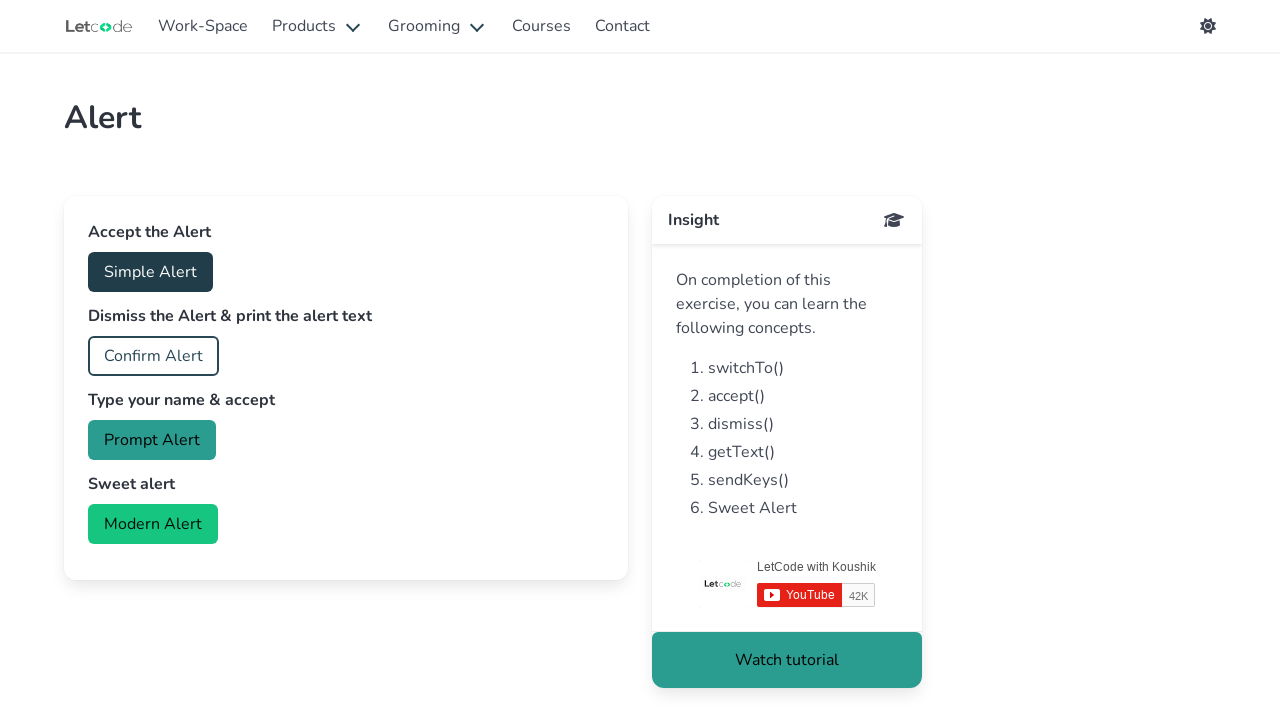

Dismissed confirmation dialog
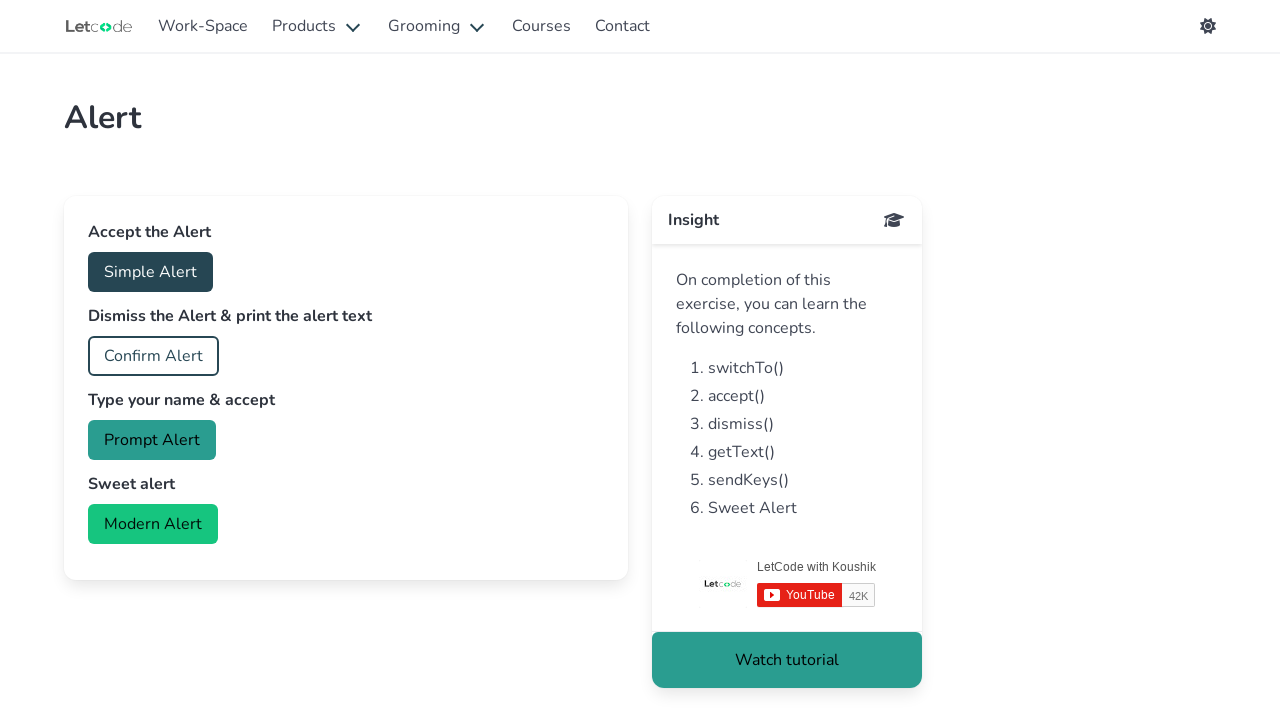

Clicked prompt button to trigger prompt alert at (152, 440) on button#prompt
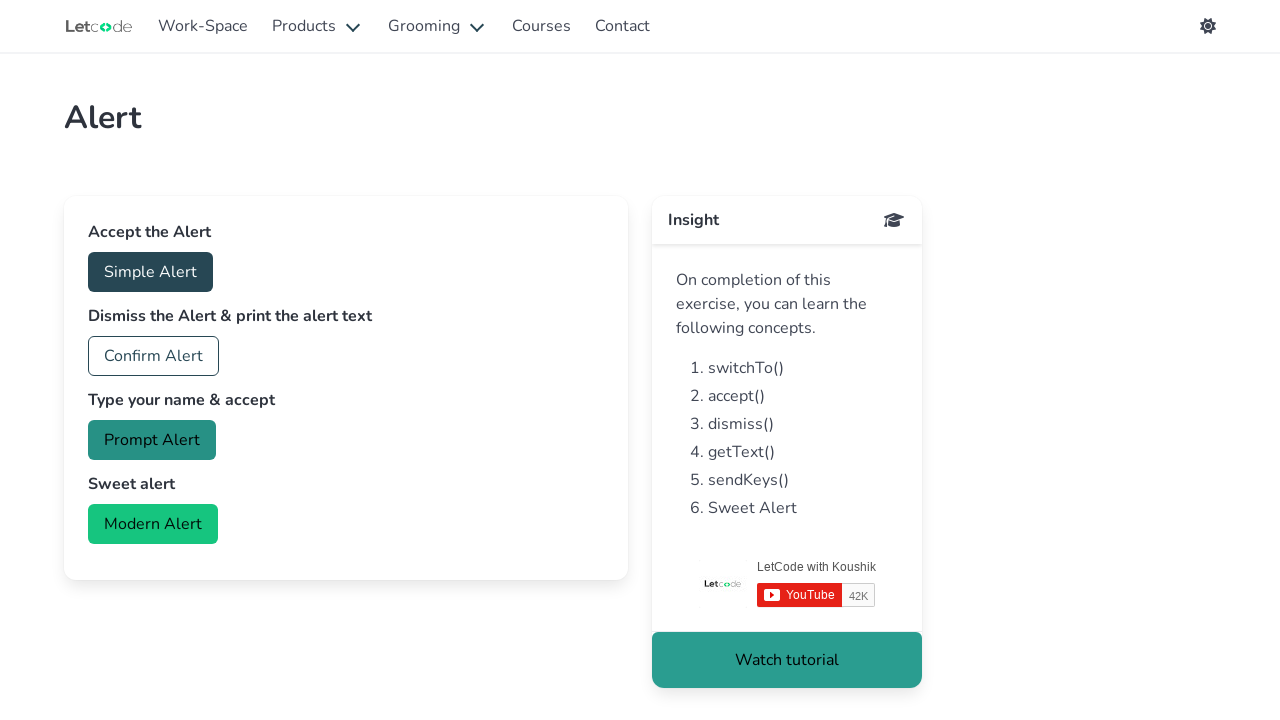

Accepted prompt alert with input 'jamal'
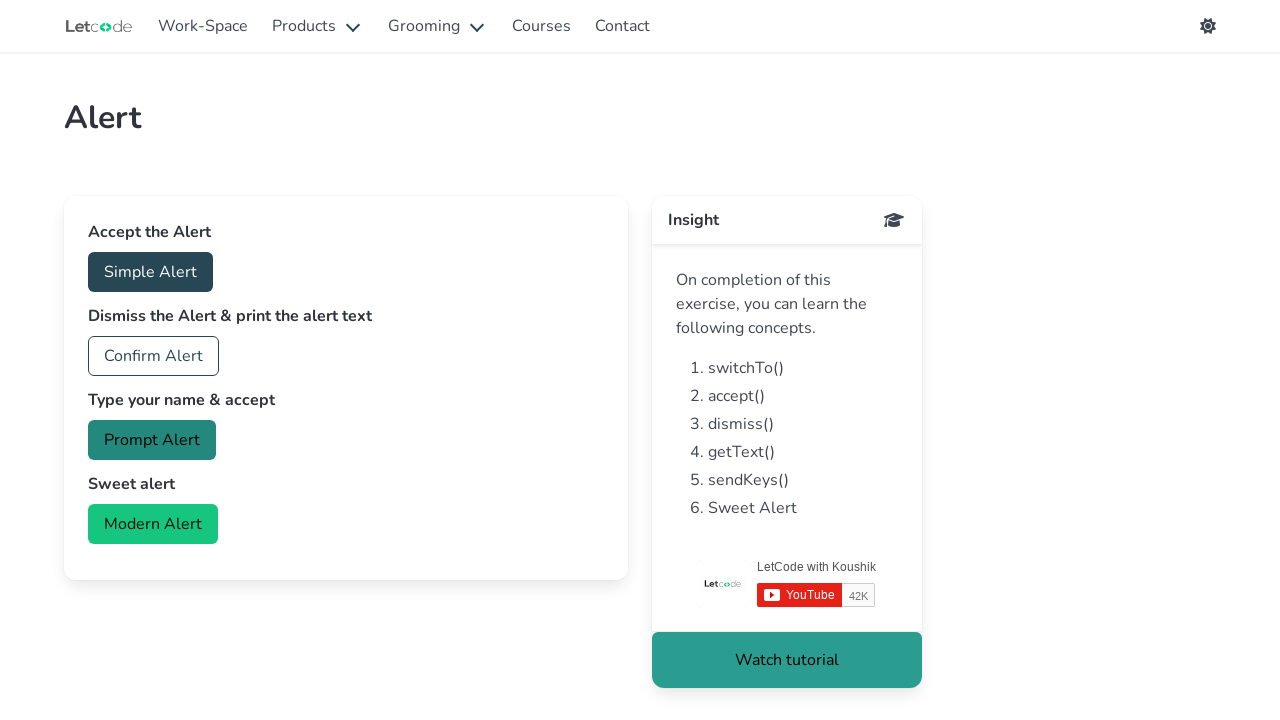

Clicked modern button to trigger modern alert dialog at (153, 524) on button#modern
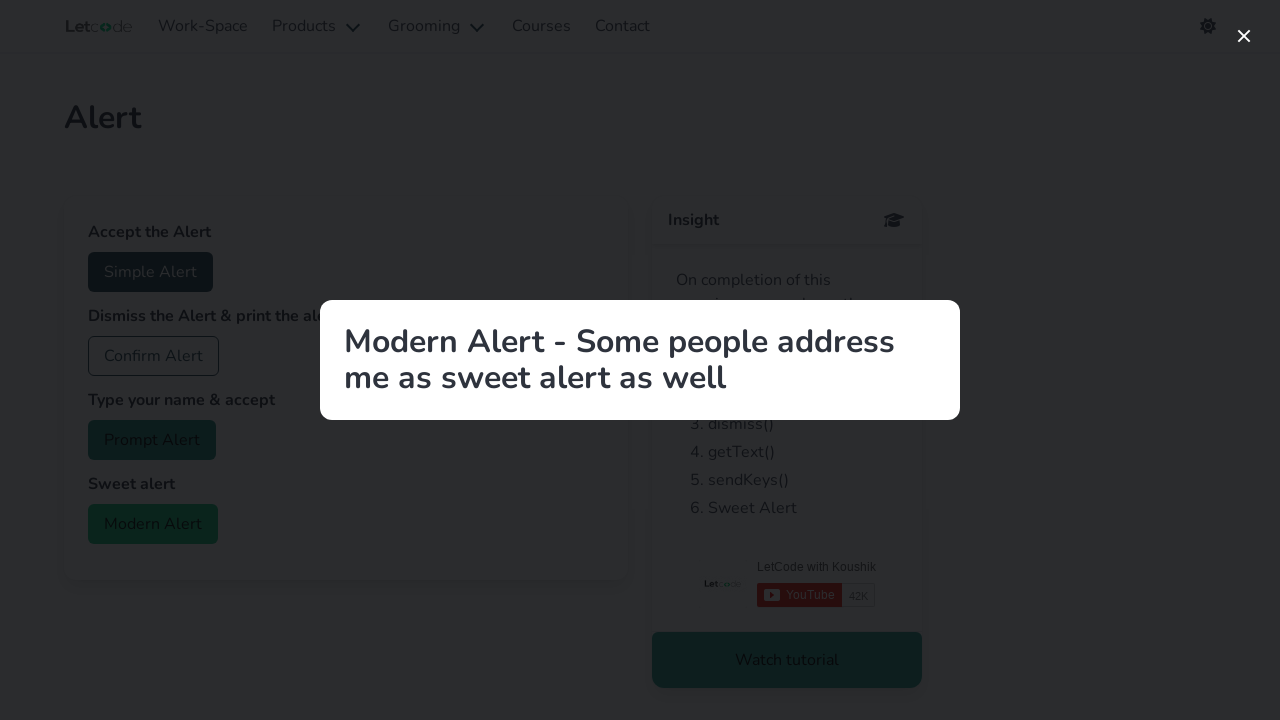

Closed modern alert dialog by clicking close button at (1244, 36) on button[aria-label='close']
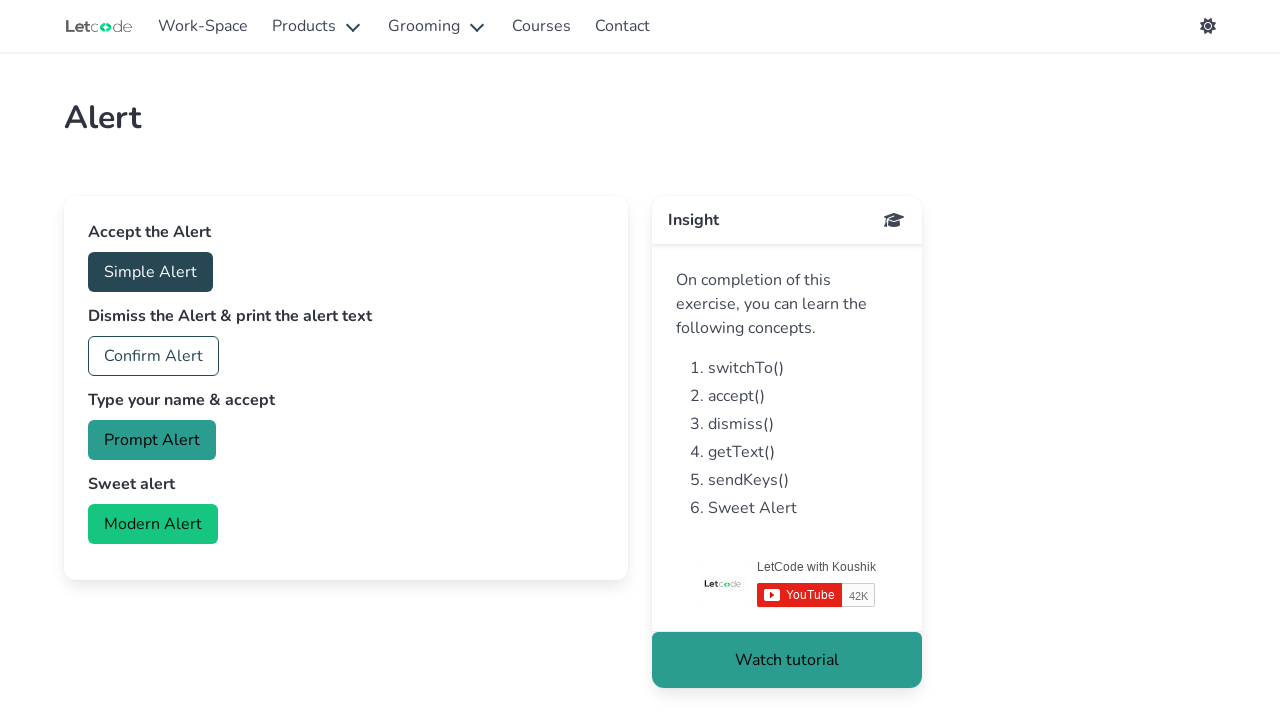

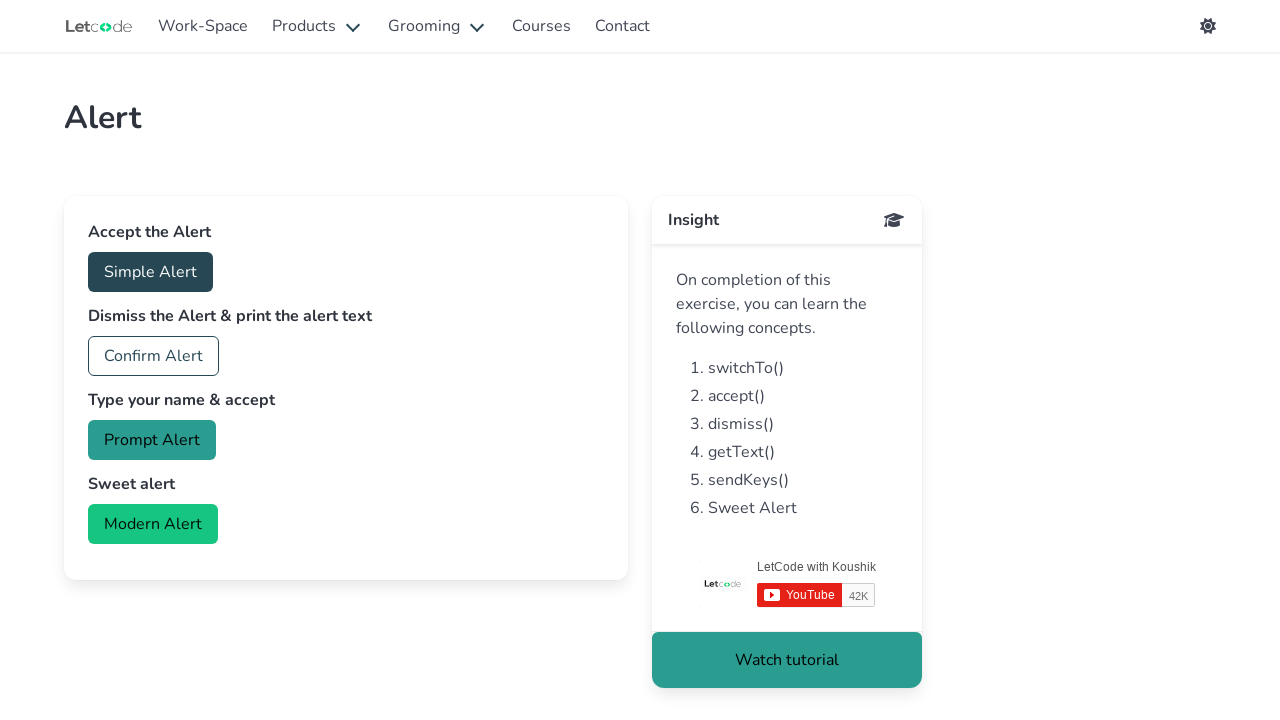